Tests selecting an option from dropdown by value attribute and verifies the selection is "Voilet"

Starting URL: https://demoqa.com/select-menu

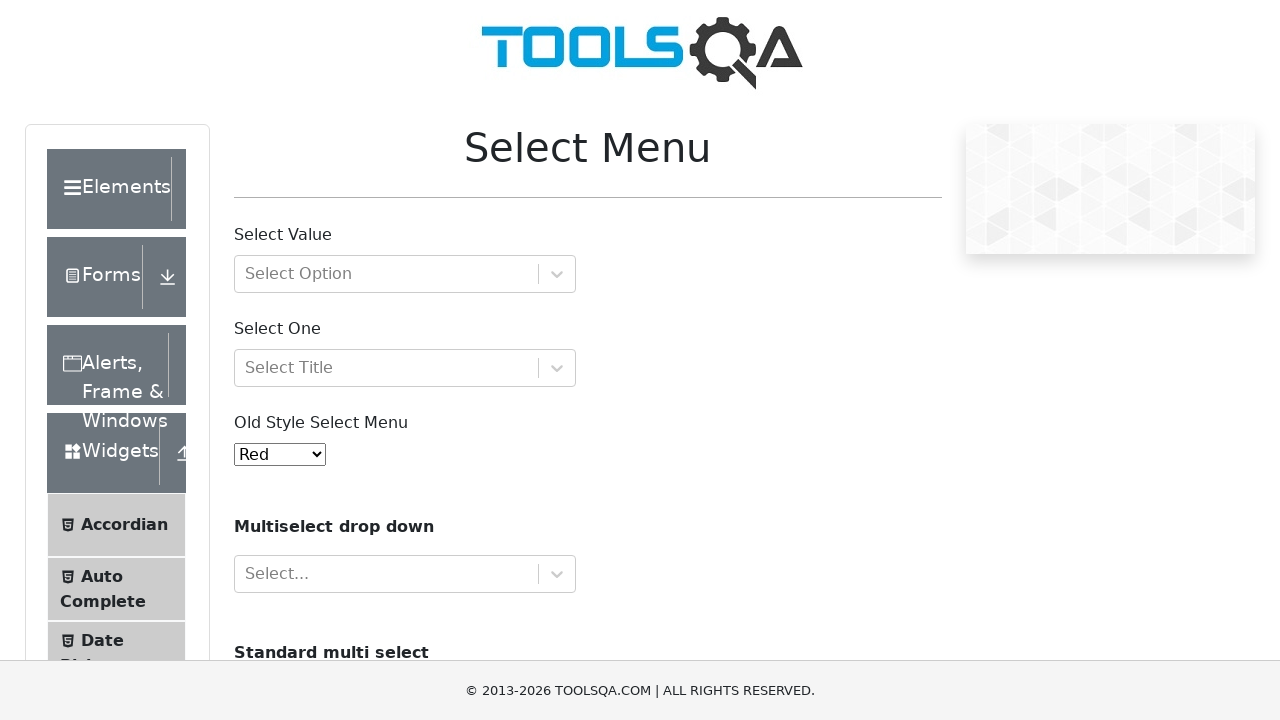

Selected option with value='7' (Voilet) from dropdown menu on #oldSelectMenu
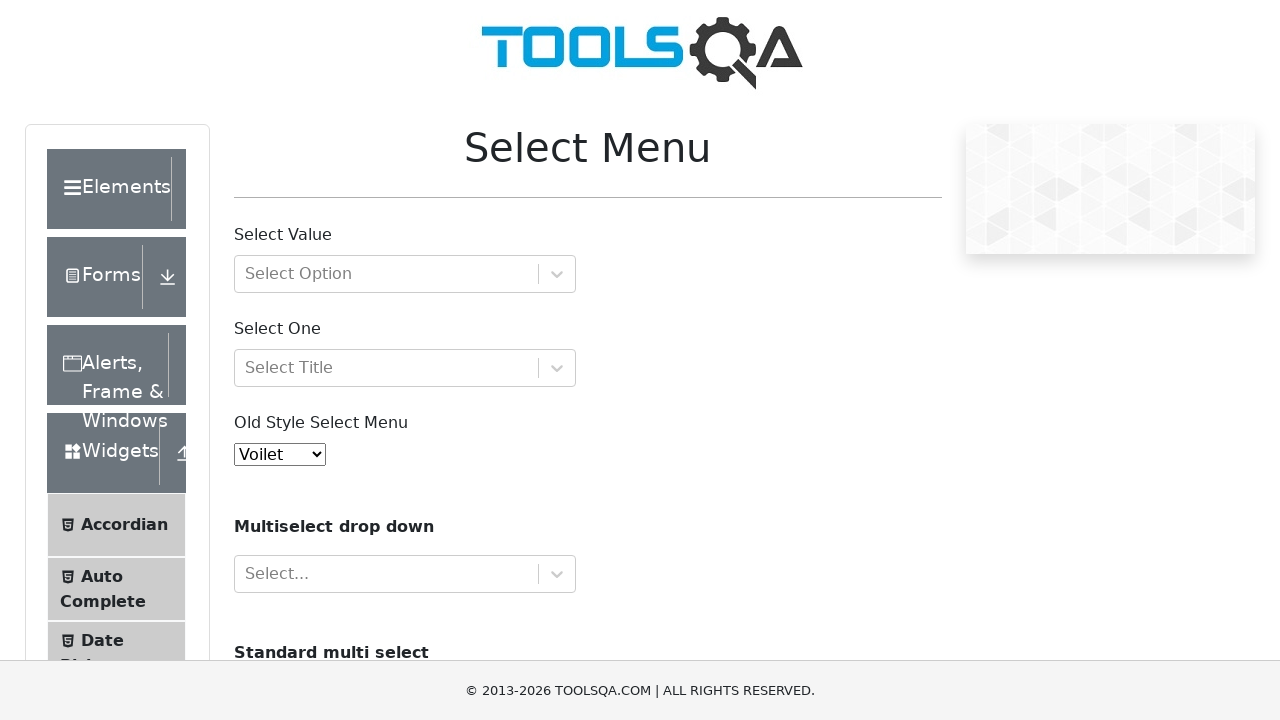

Retrieved selected option value from dropdown
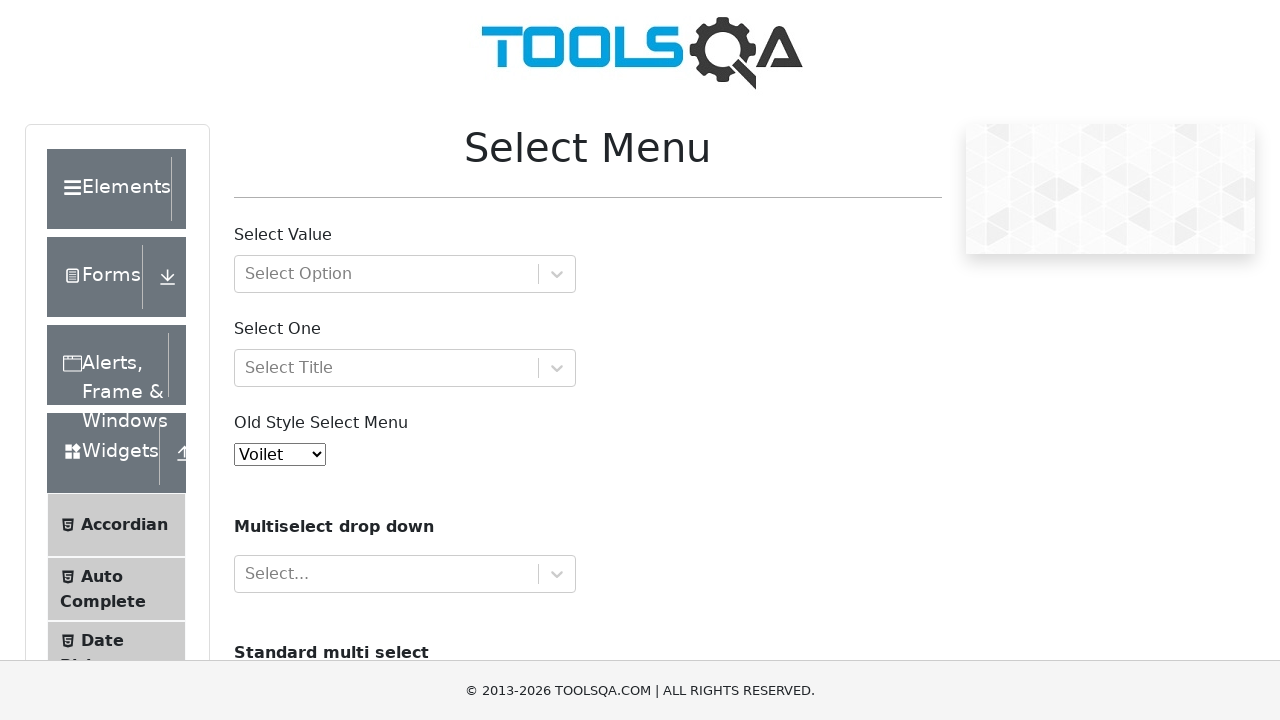

Retrieved text content of selected option: 'Voilet'
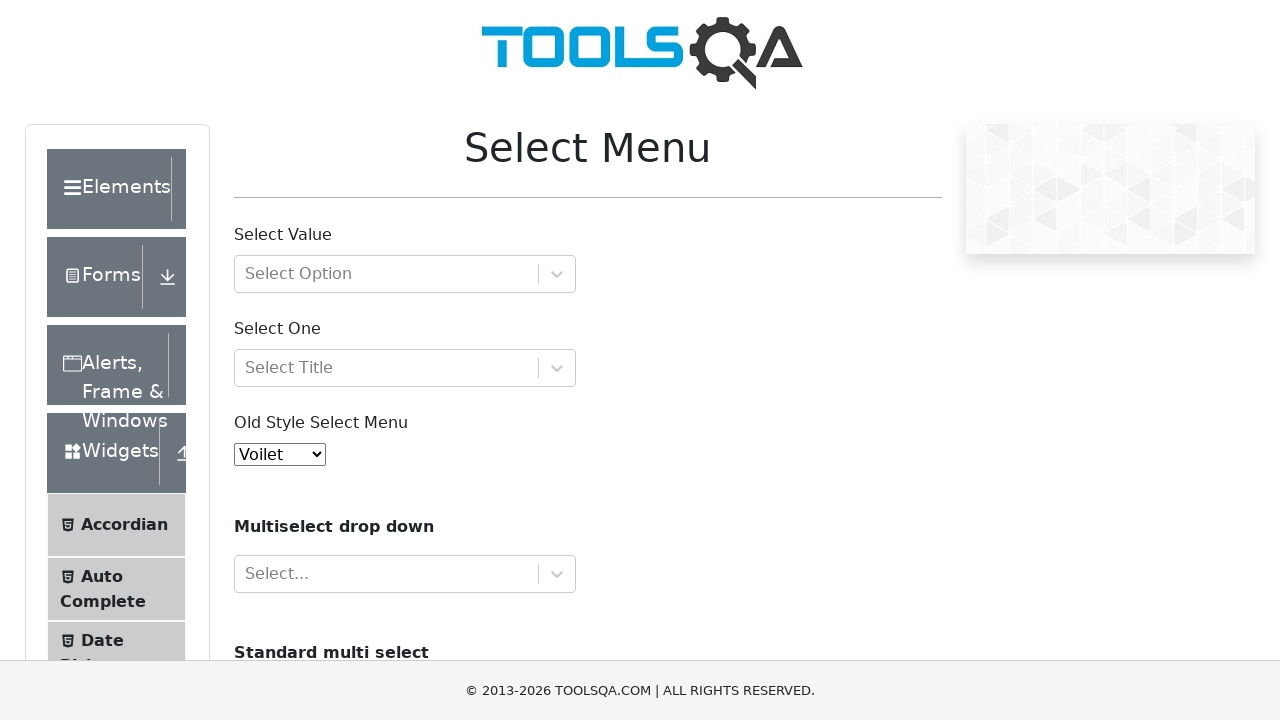

Verified that selected option text is 'Voilet'
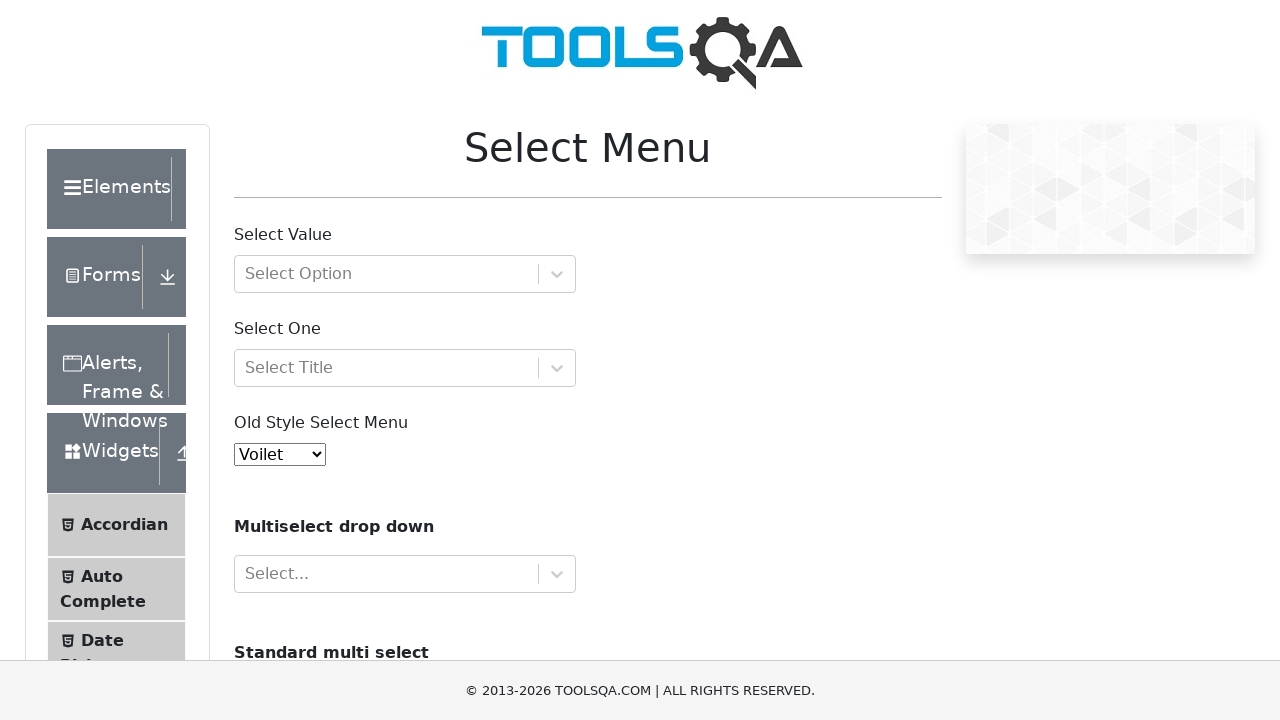

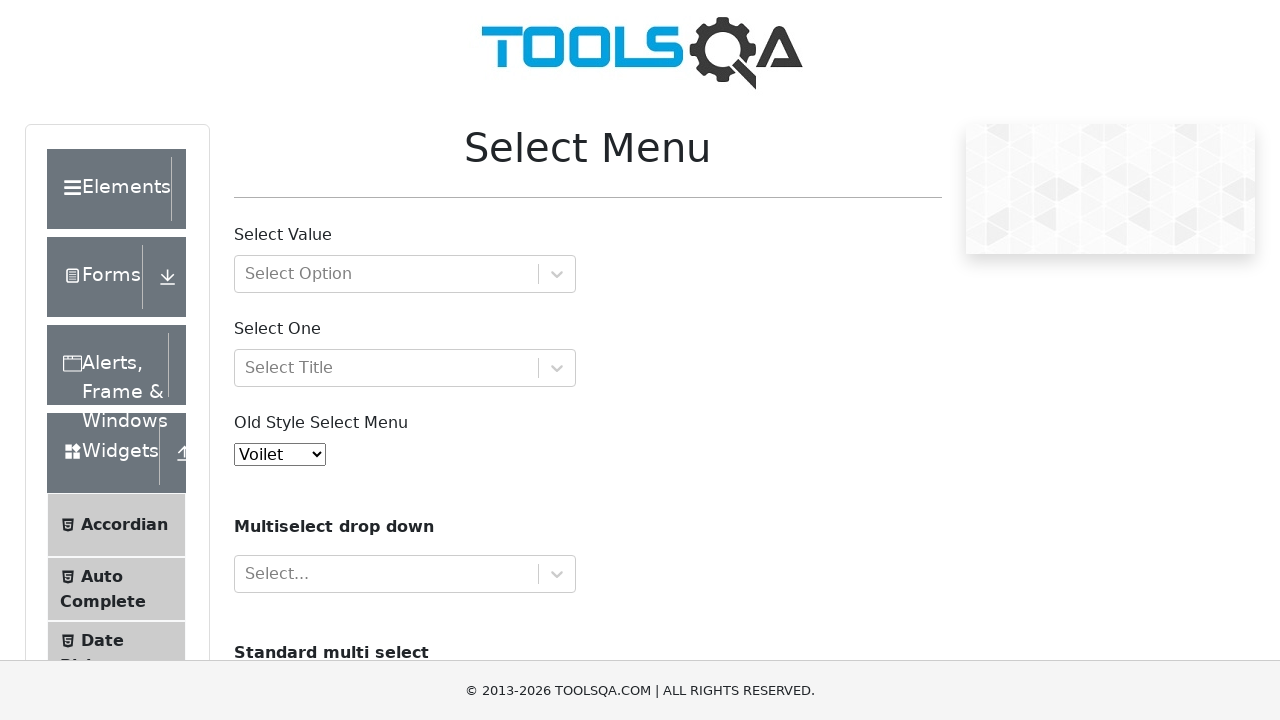